Tests that a canceled change to an employee name doesn't persist

Starting URL: https://devmountain-qa.github.io/employee-manager/1.2_Version/index.html

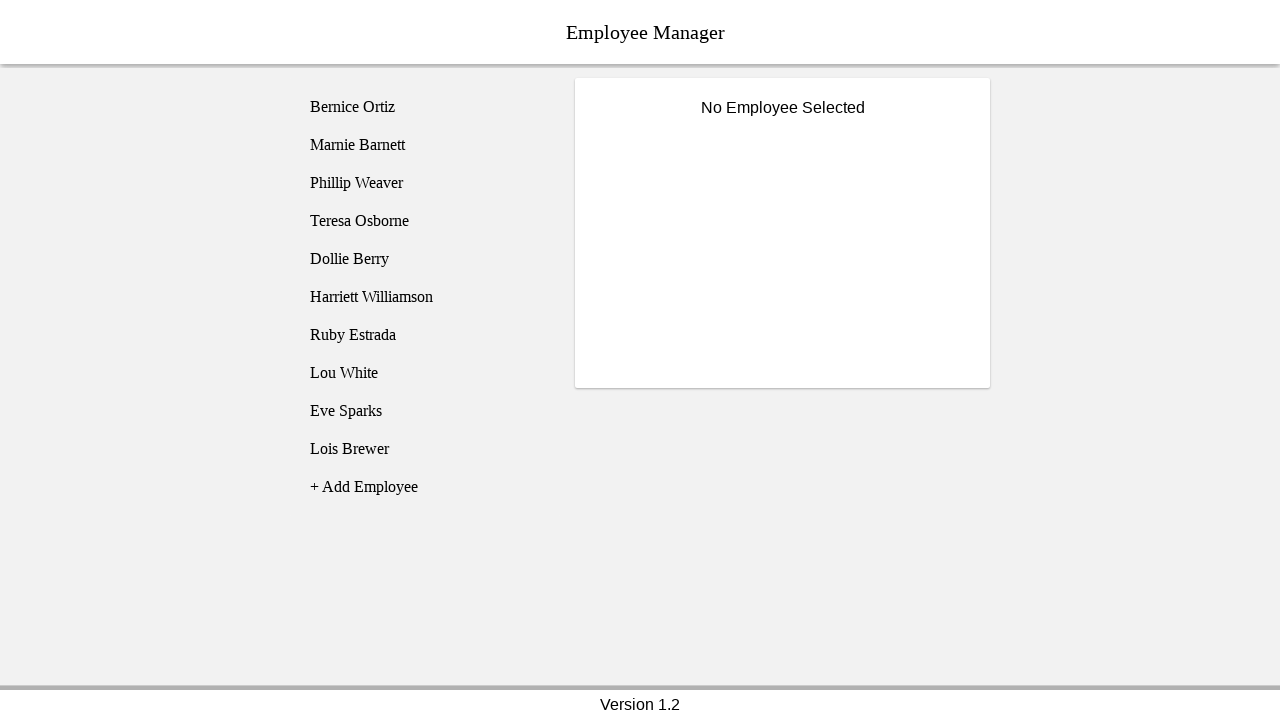

Clicked on Phillip Weaver employee at (425, 183) on [name='employee3']
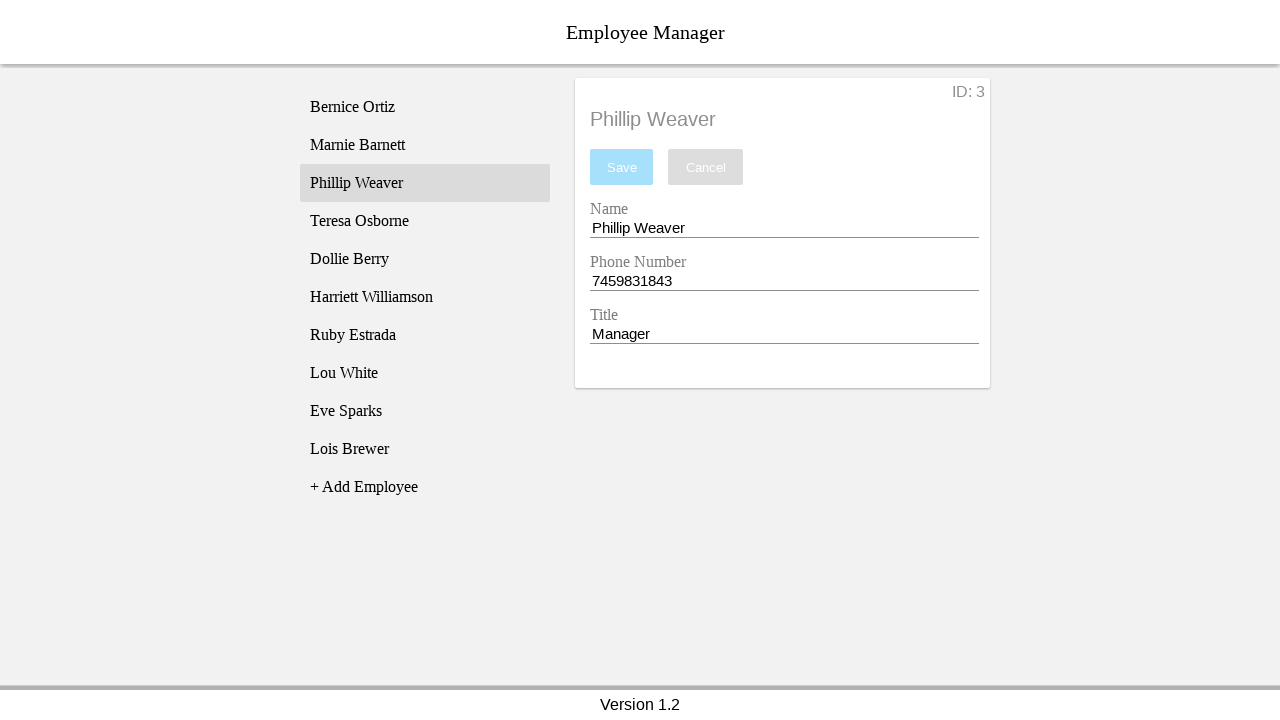

Name input field became visible
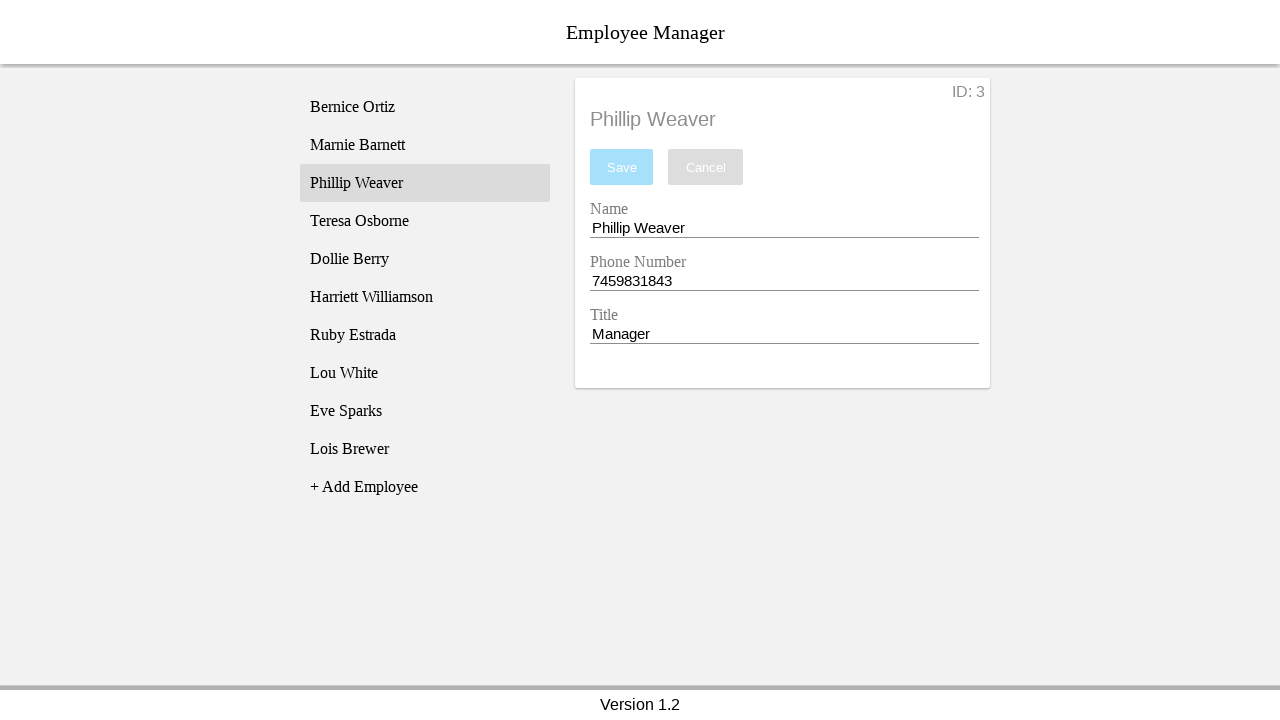

Filled name input with 'Test Name' on [name='nameEntry']
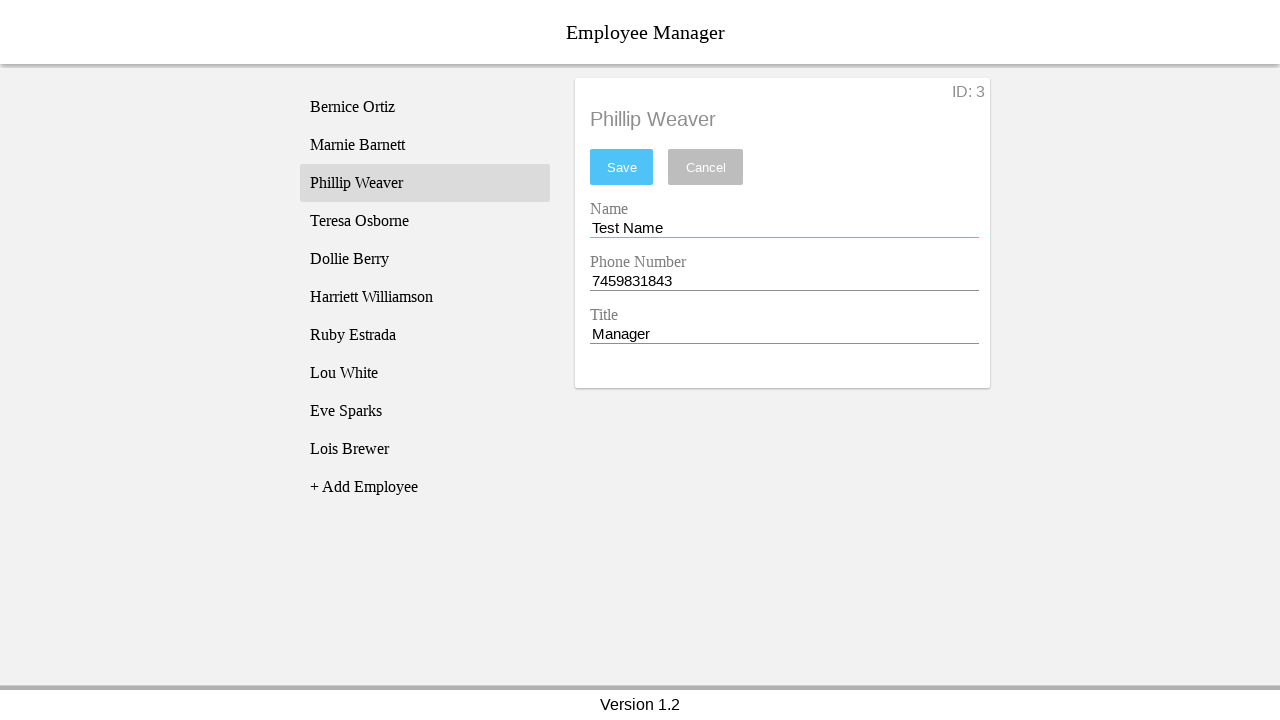

Clicked cancel button to discard the change at (706, 167) on [name='cancel']
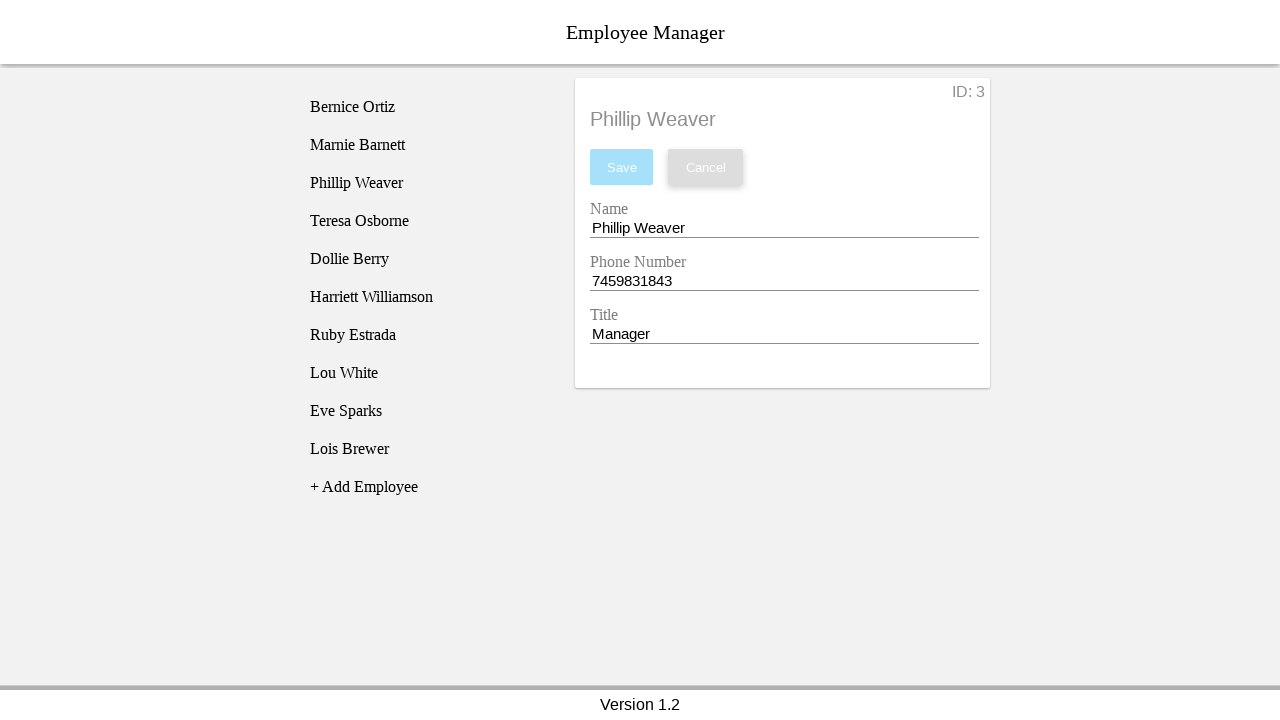

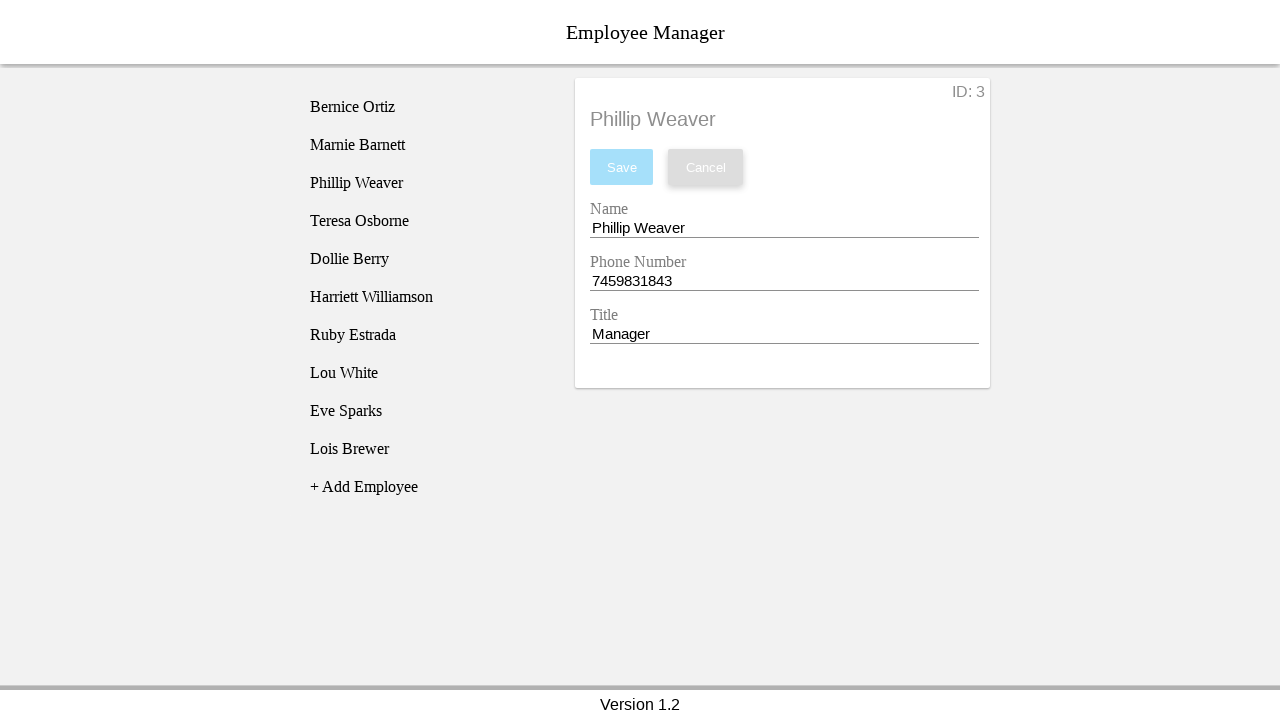